Tests an AJAX call by clicking a button that triggers an HTTP request and verifying the success response message is displayed

Starting URL: https://resttesttest.com/

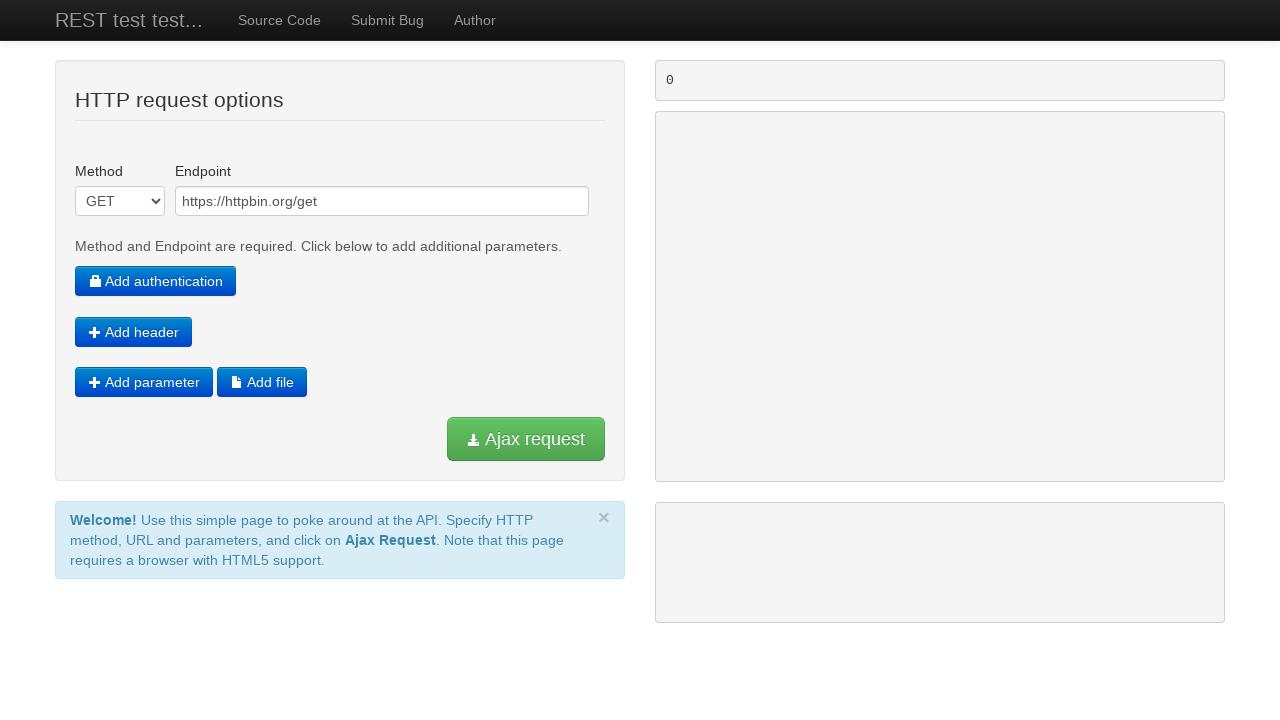

AJAX submit button is visible and ready
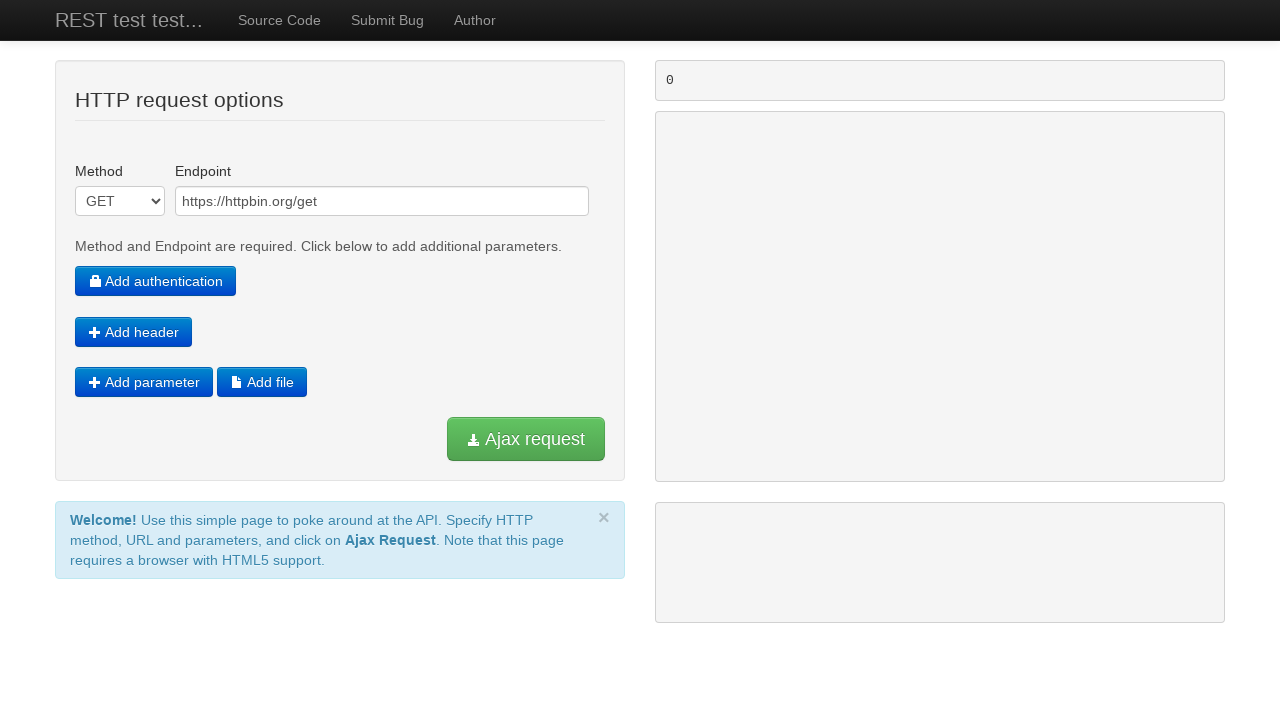

Clicked AJAX submit button to trigger HTTP request at (526, 439) on #submitajax
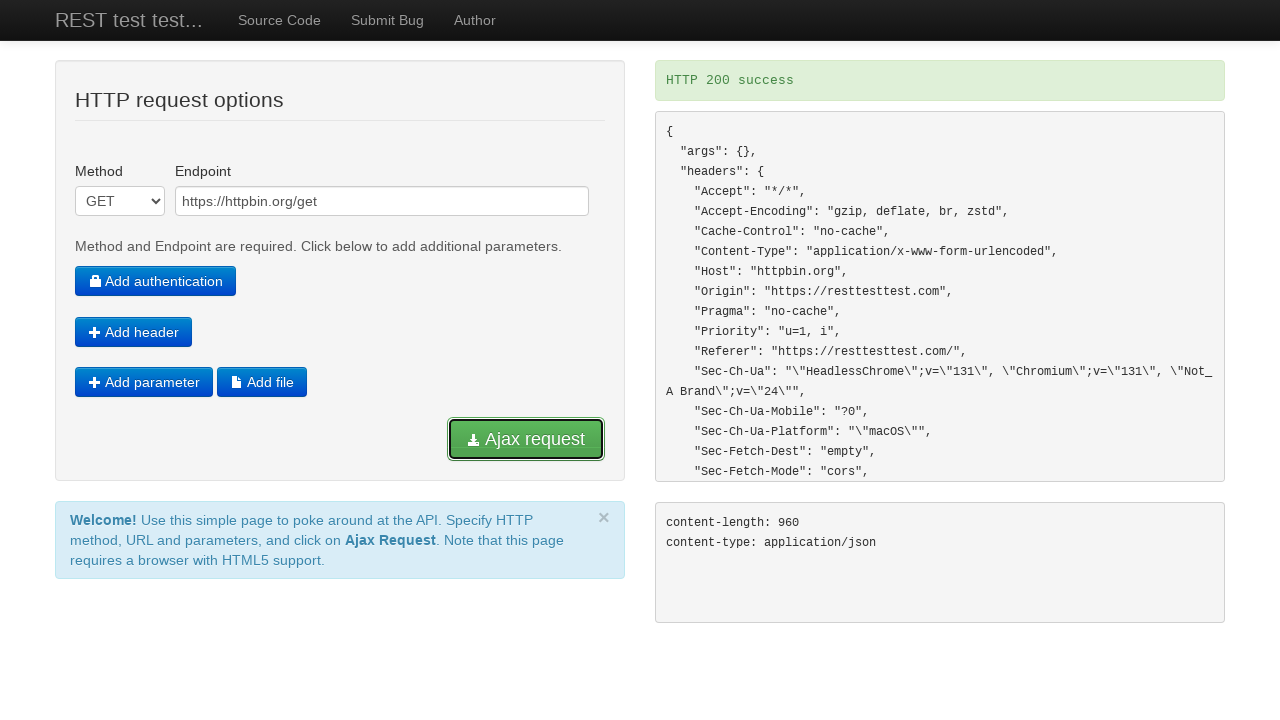

Success alert message appeared after AJAX call completed
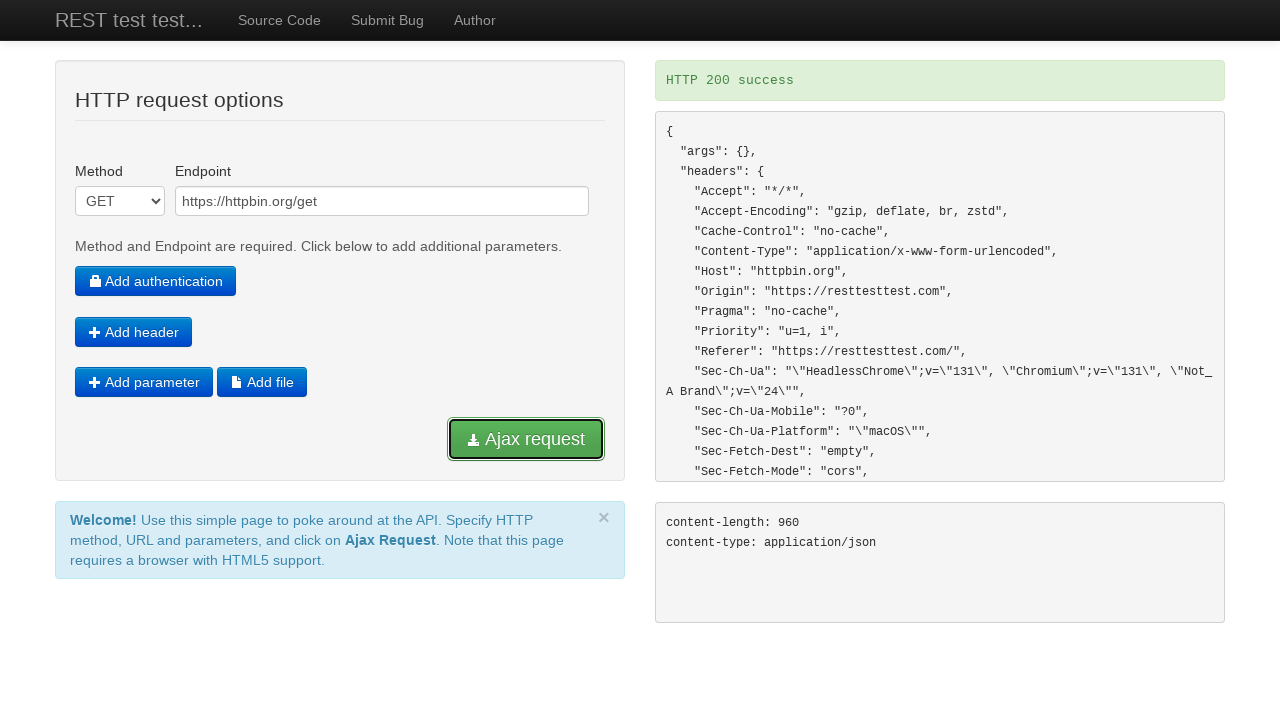

Located success alert element
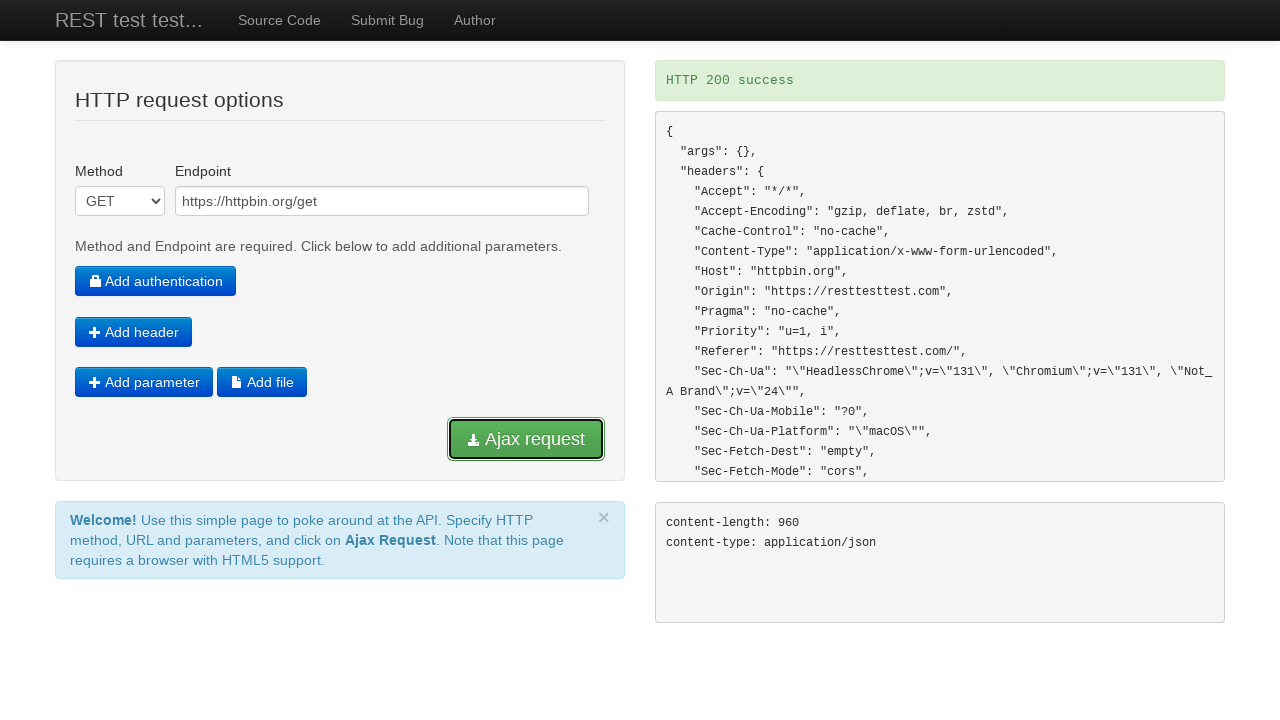

Verified success alert element is visible
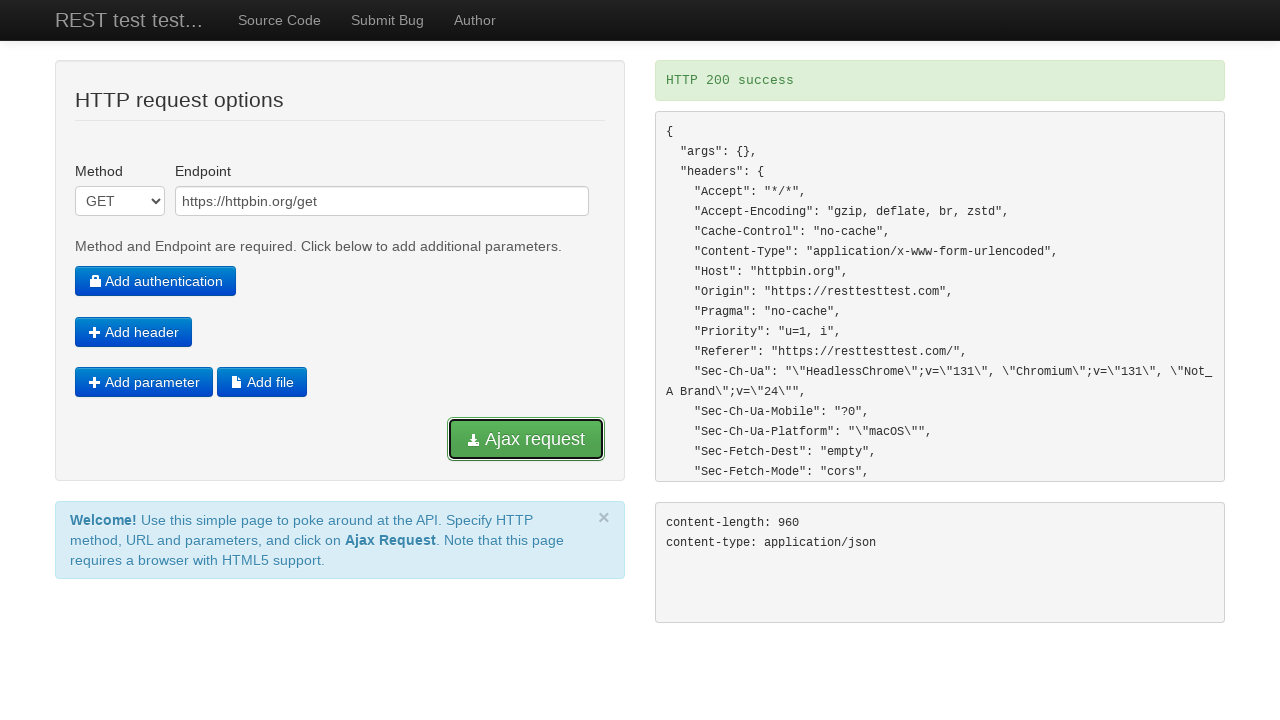

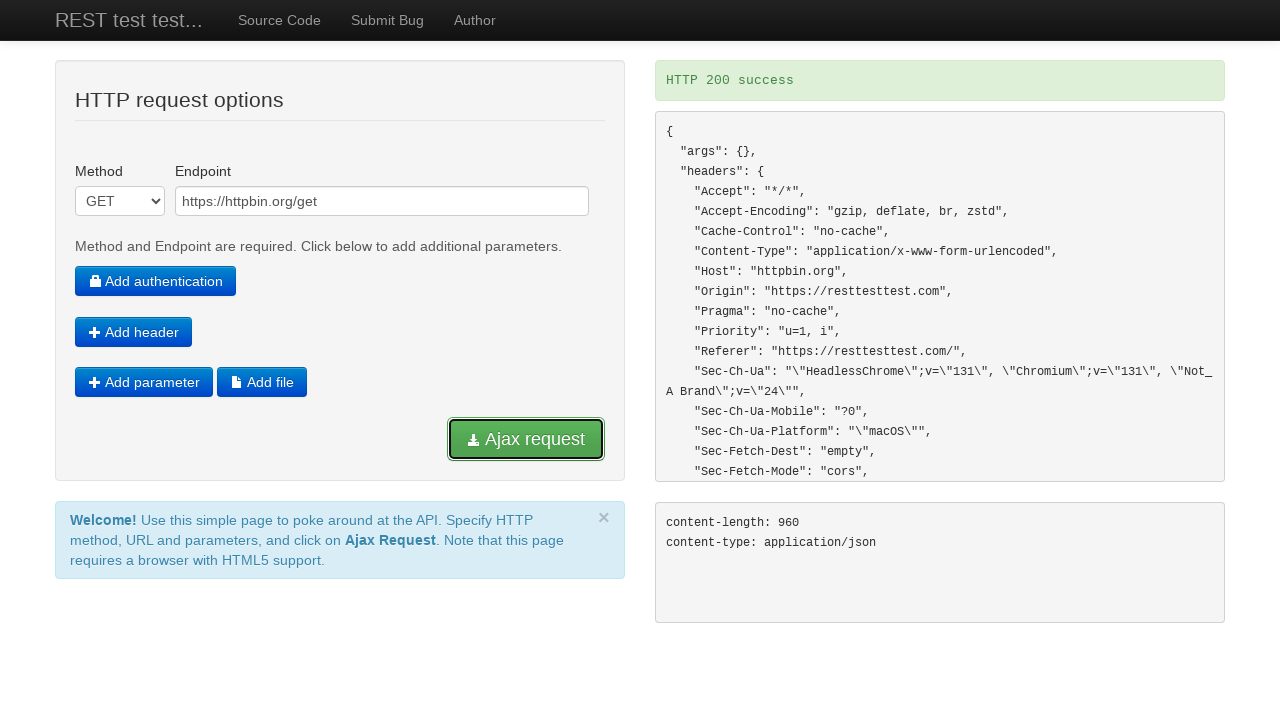